Tests a practice form by filling in personal details including name, email, password, selecting options from dropdown and radio buttons, entering a date, and submitting the form.

Starting URL: https://rahulshettyacademy.com/angularpractice/

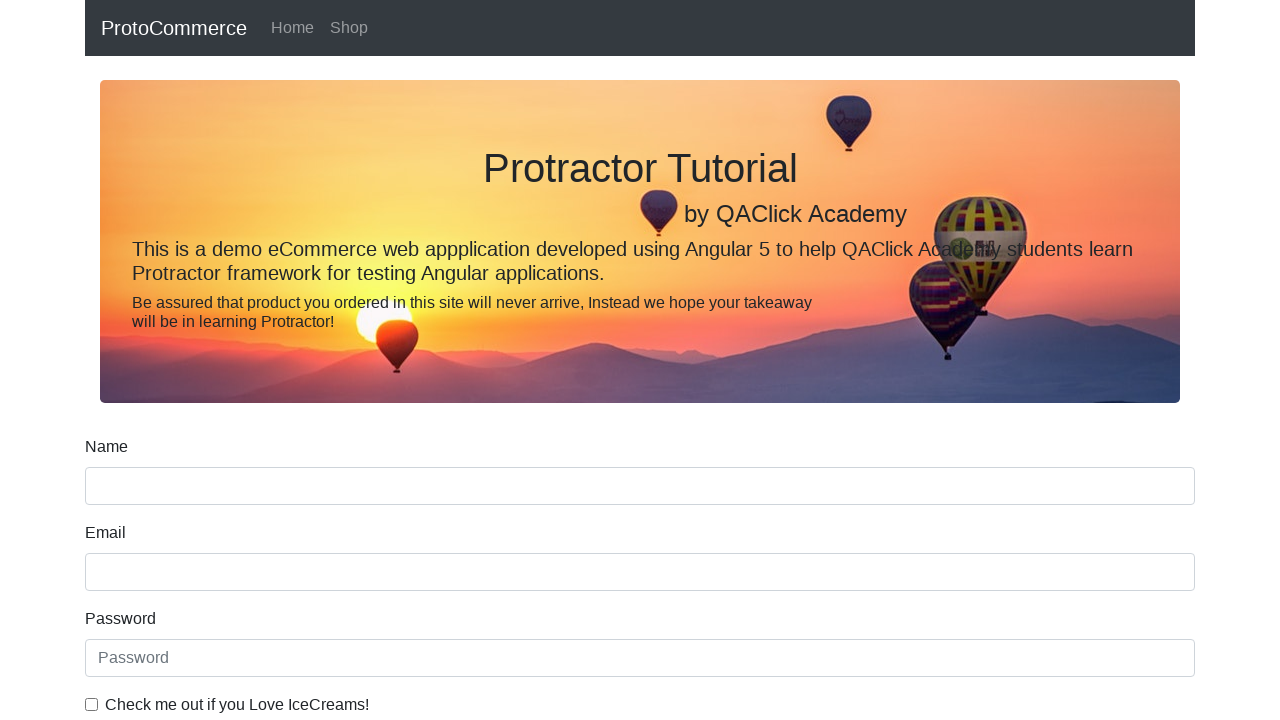

Filled name field with 'Razia' on //div/input[1]
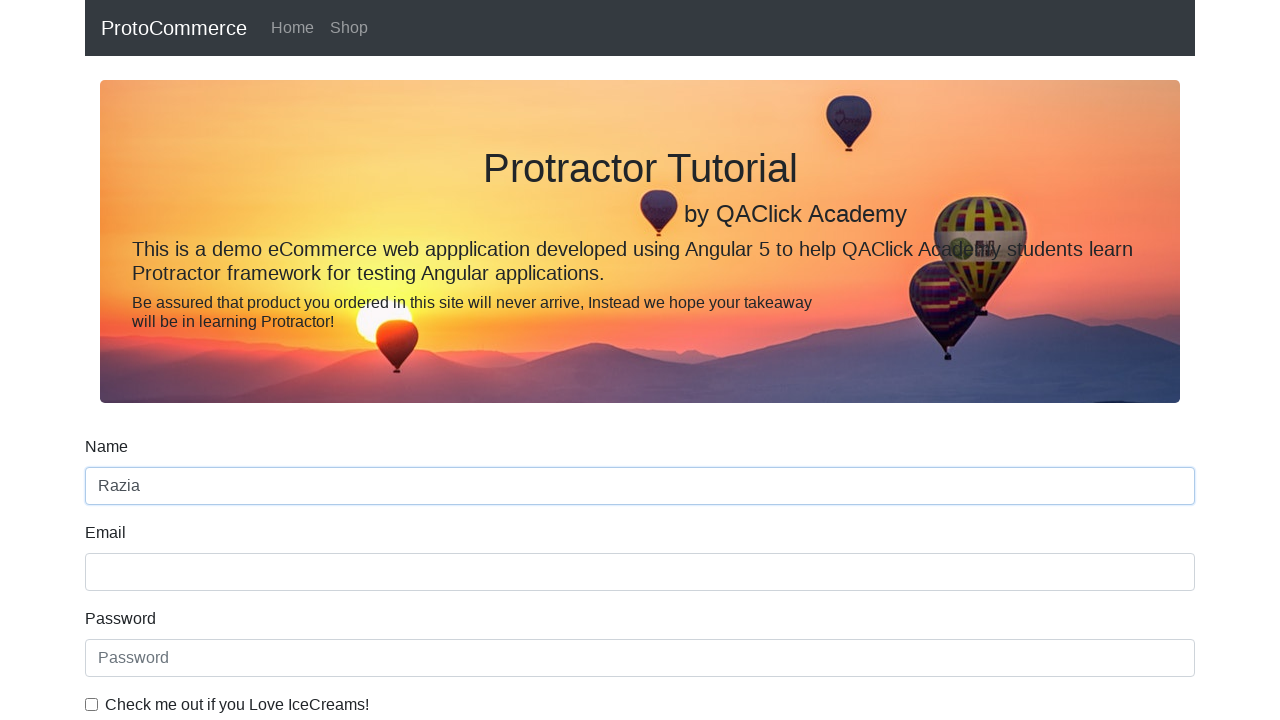

Filled email field with 'naseemrazia@gmail.com' on input[name='email']
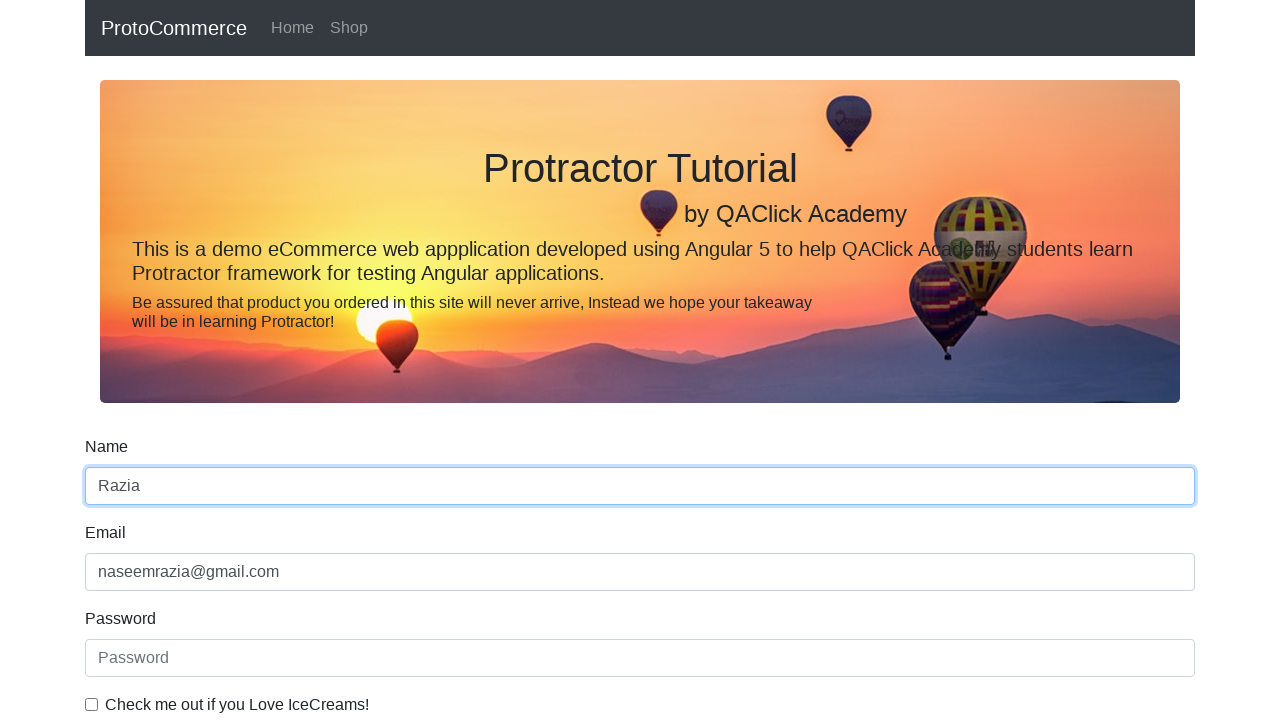

Filled password field on #exampleInputPassword1
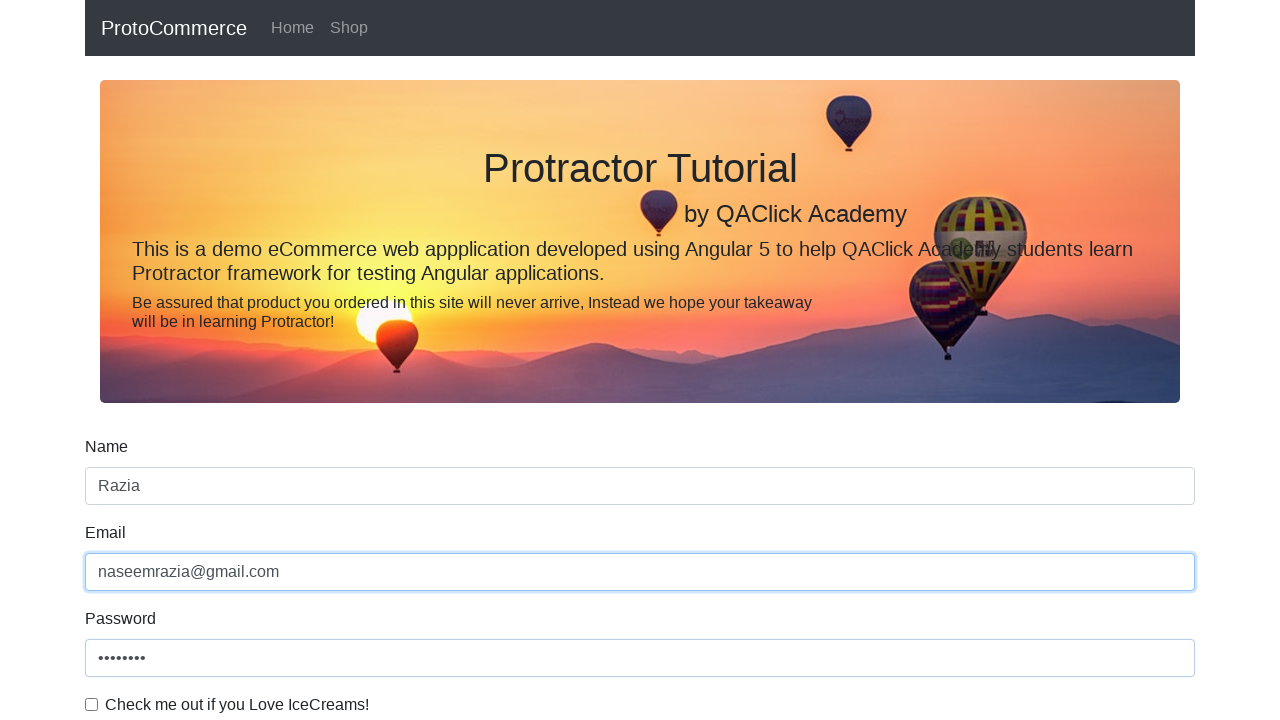

Clicked checkbox to agree to terms at (92, 704) on #exampleCheck1
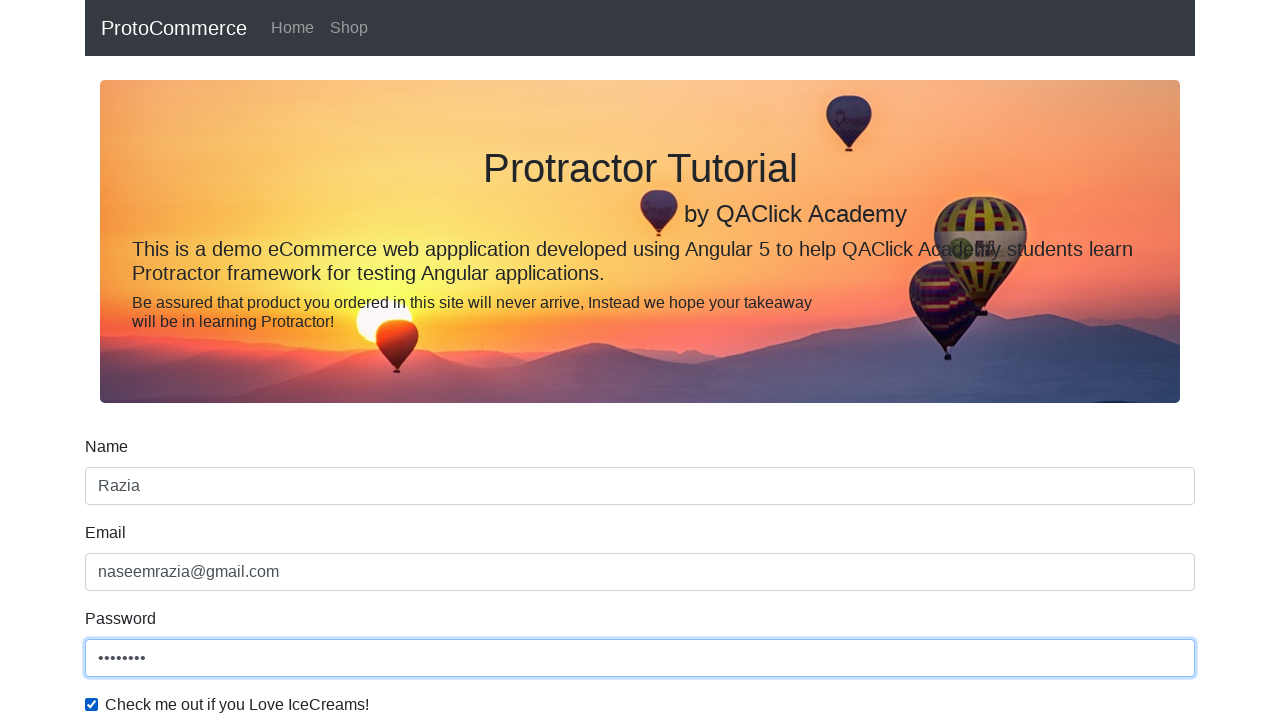

Selected second option from dropdown menu on #exampleFormControlSelect1
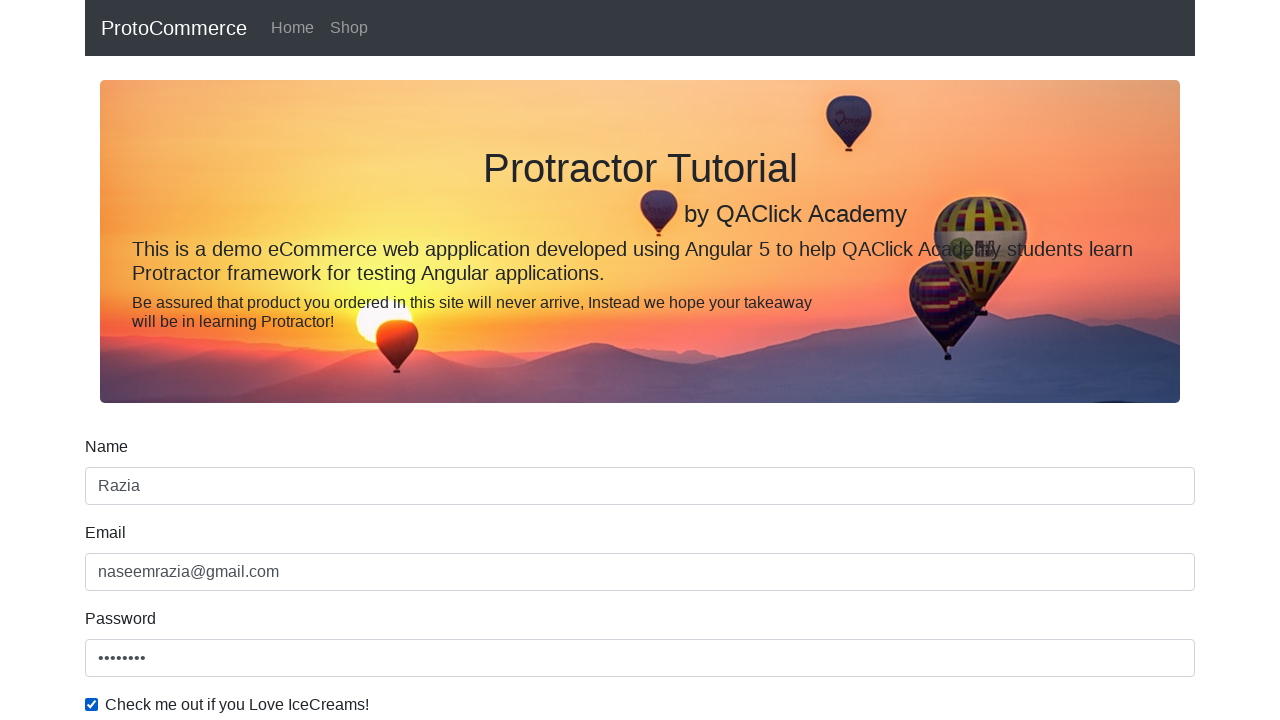

Selected first radio button option at (238, 360) on #inlineRadio1
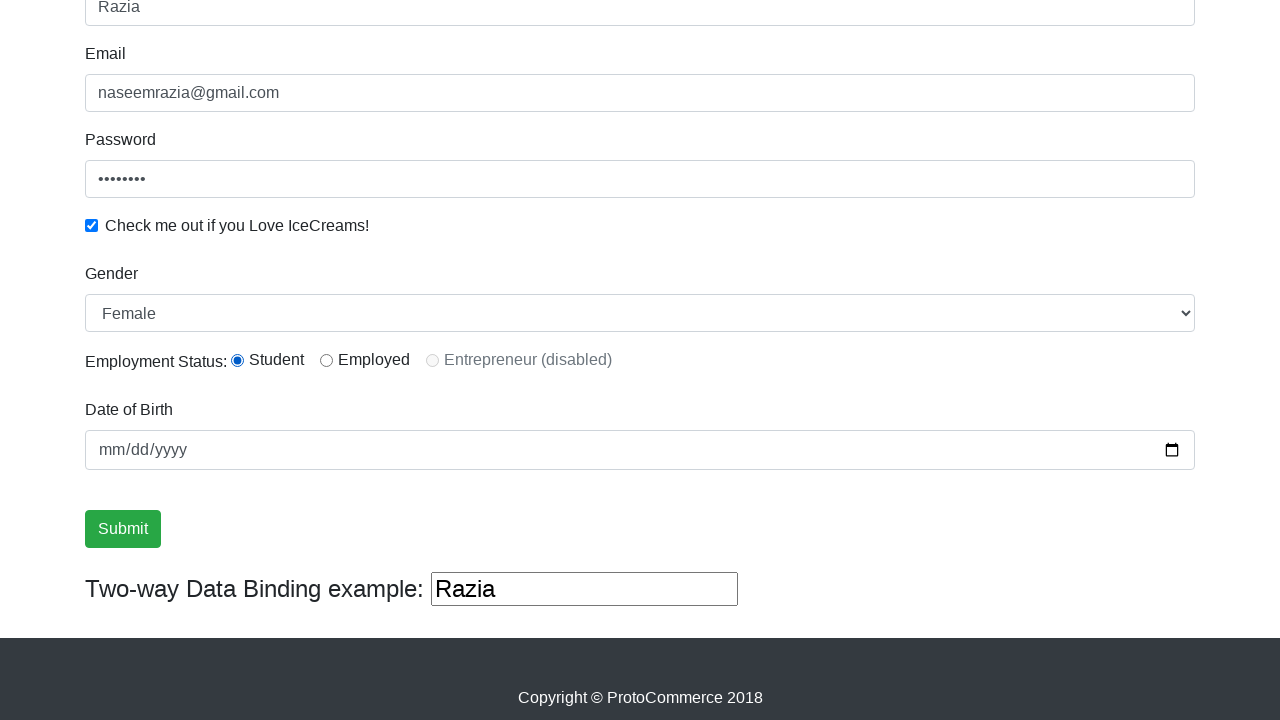

Filled date field with '1991-02-17' on input[type='date']
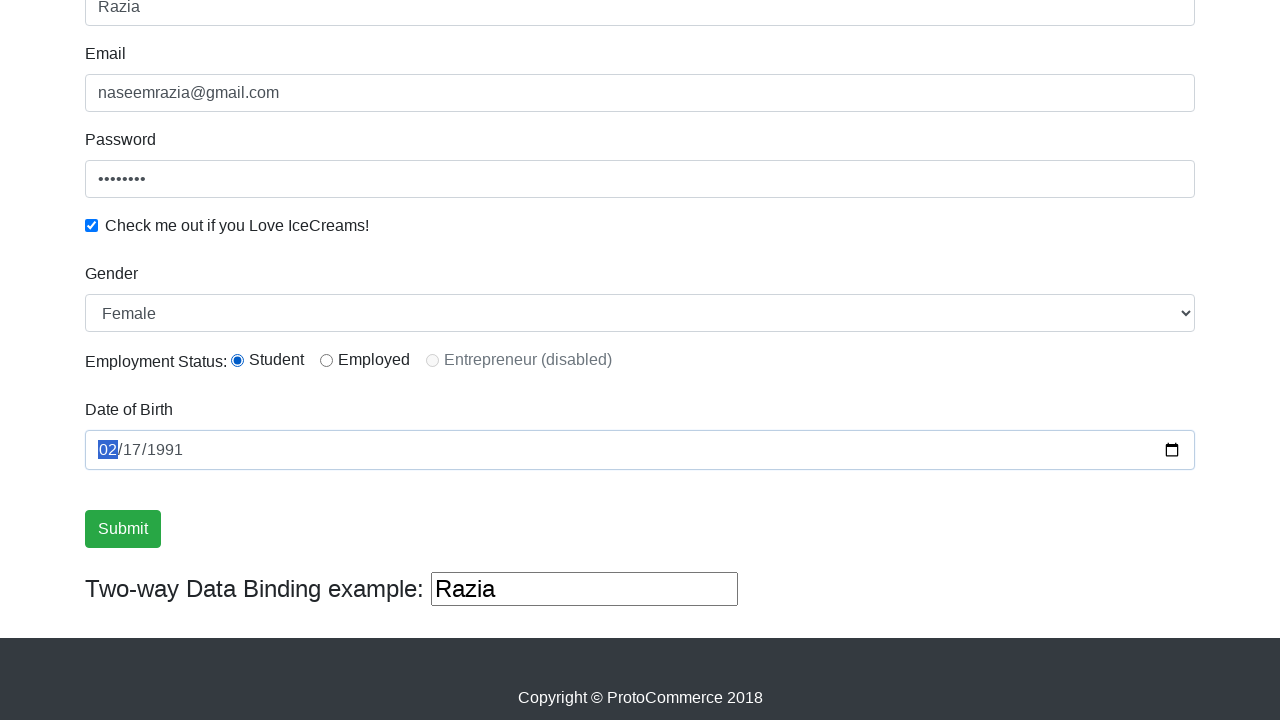

Clicked submit button to submit the form at (123, 529) on input[type='submit']
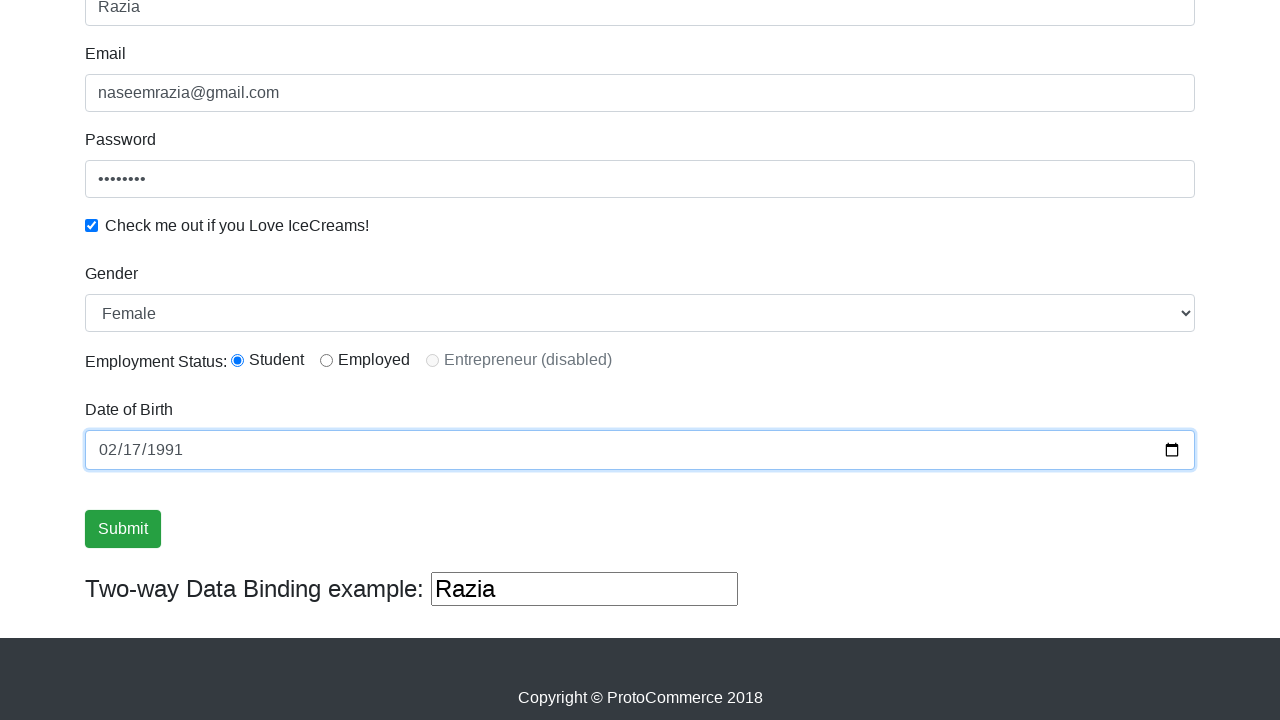

Form submission successful - success alert message displayed
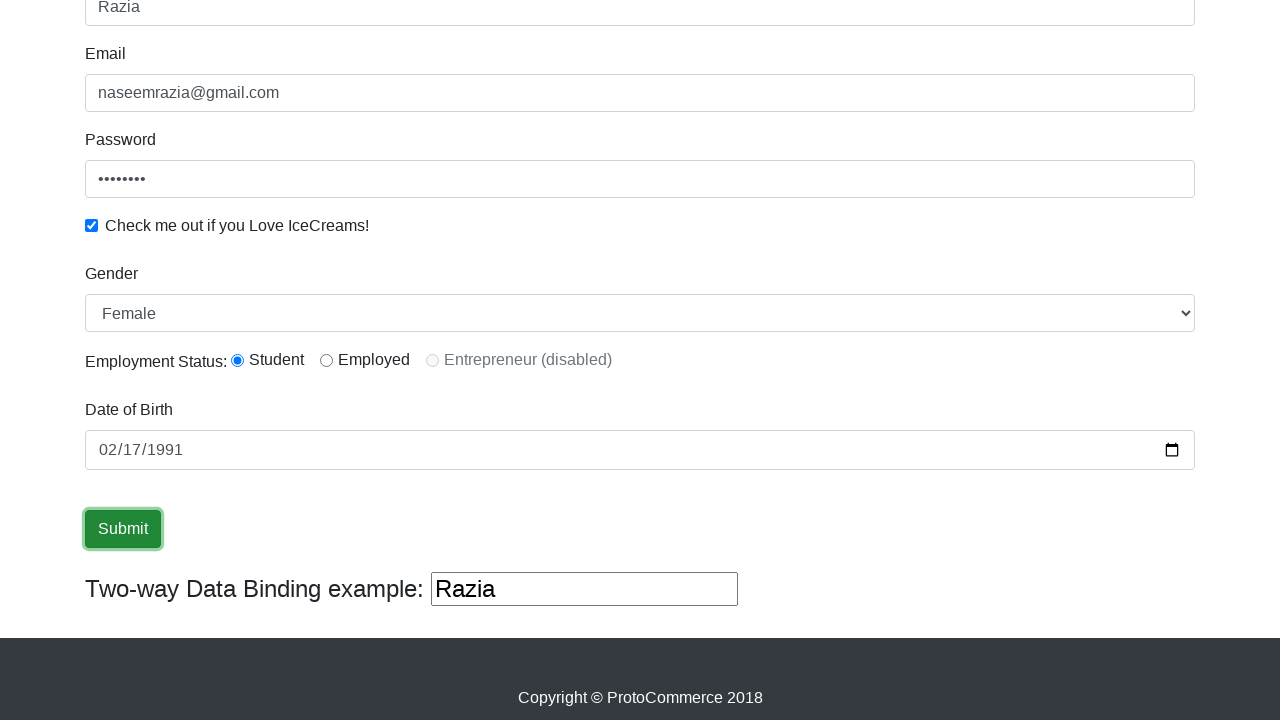

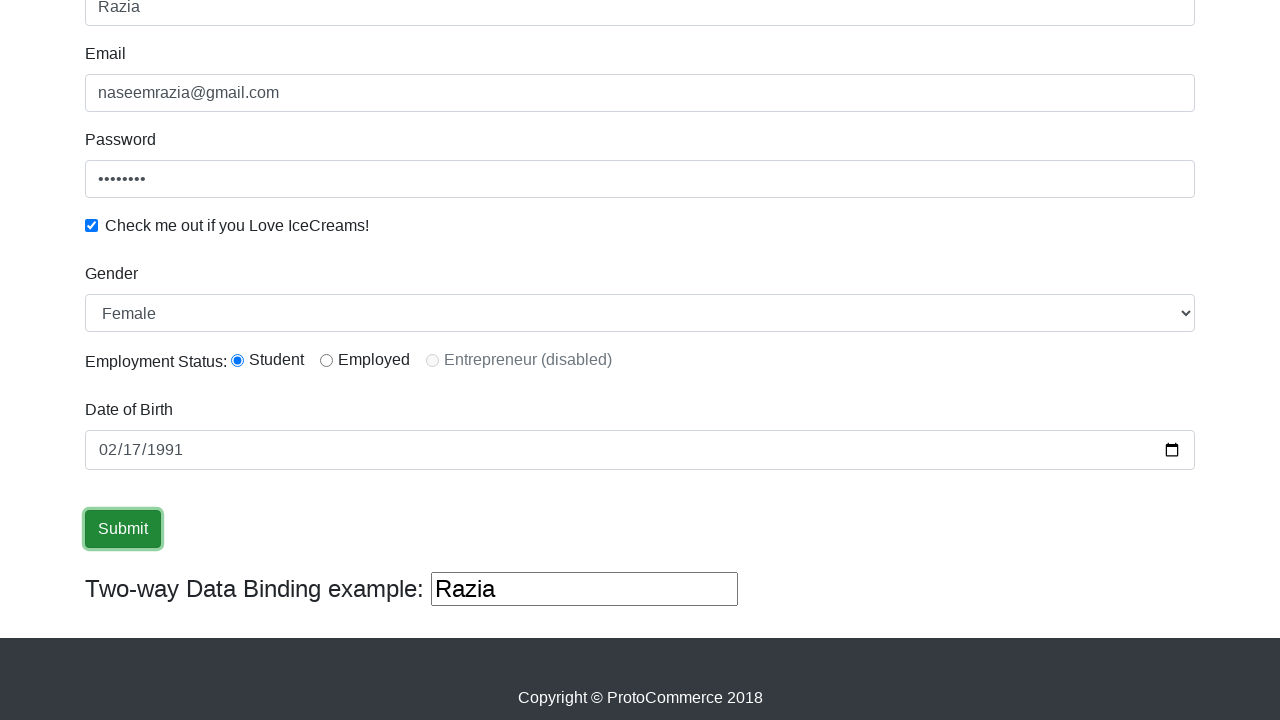